Tests various form interactions including login attempt, password reset flow, and checkbox selection on a practice locators page

Starting URL: https://rahulshettyacademy.com/locatorspractice/

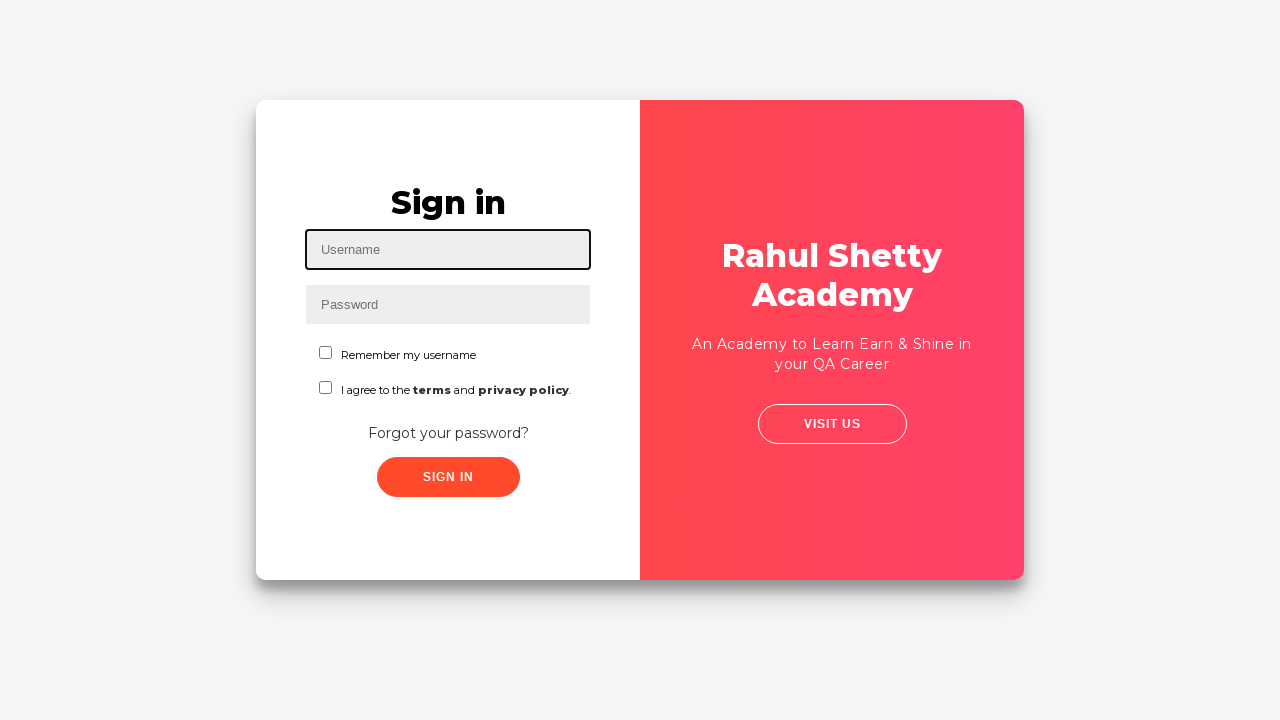

Filled username field with 'rahul' on #inputUsername
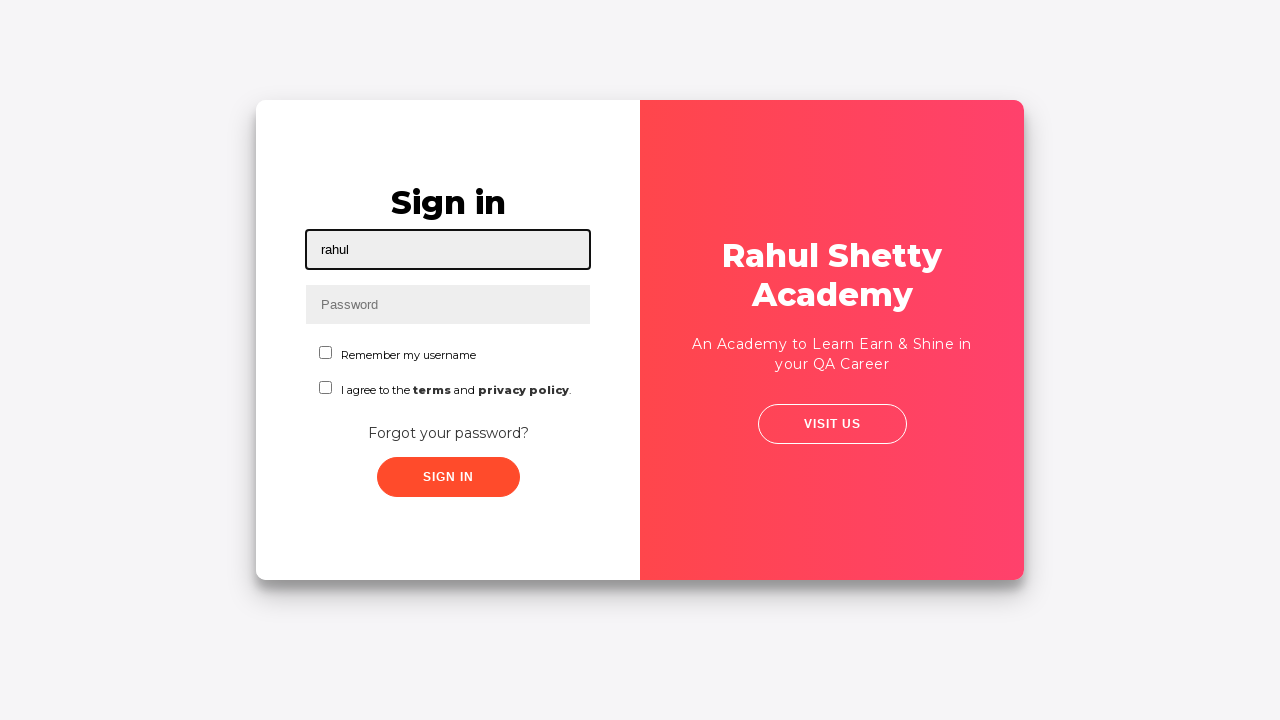

Filled password field with 'hello123' on input[name='inputPassword']
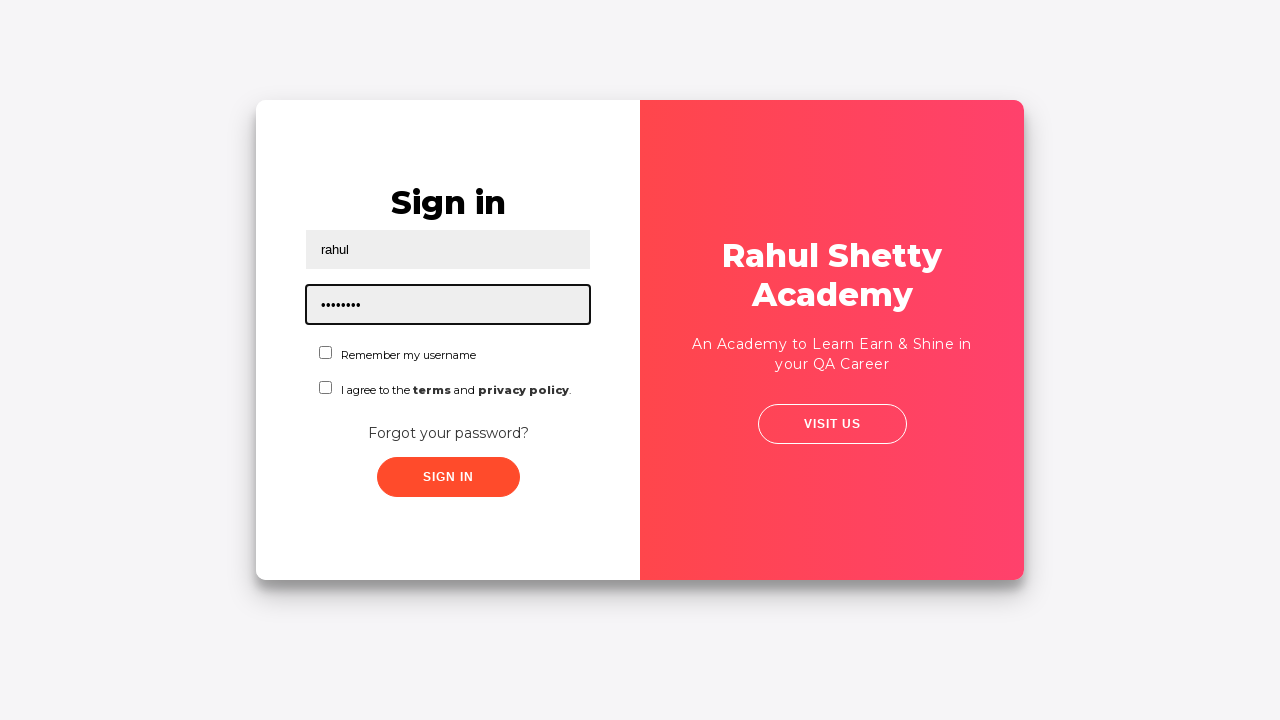

Clicked sign in button with incorrect password at (448, 477) on .signInBtn
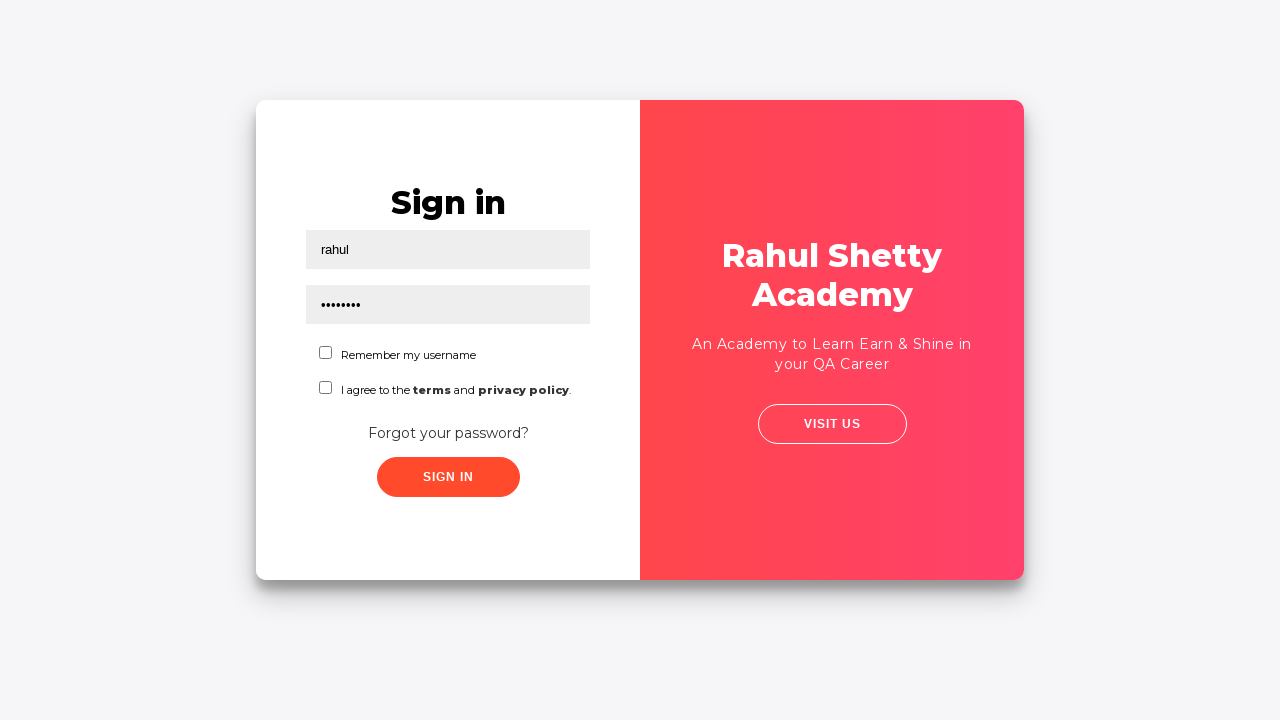

Clicked 'Forgot your password?' link at (448, 433) on text='Forgot your password?'
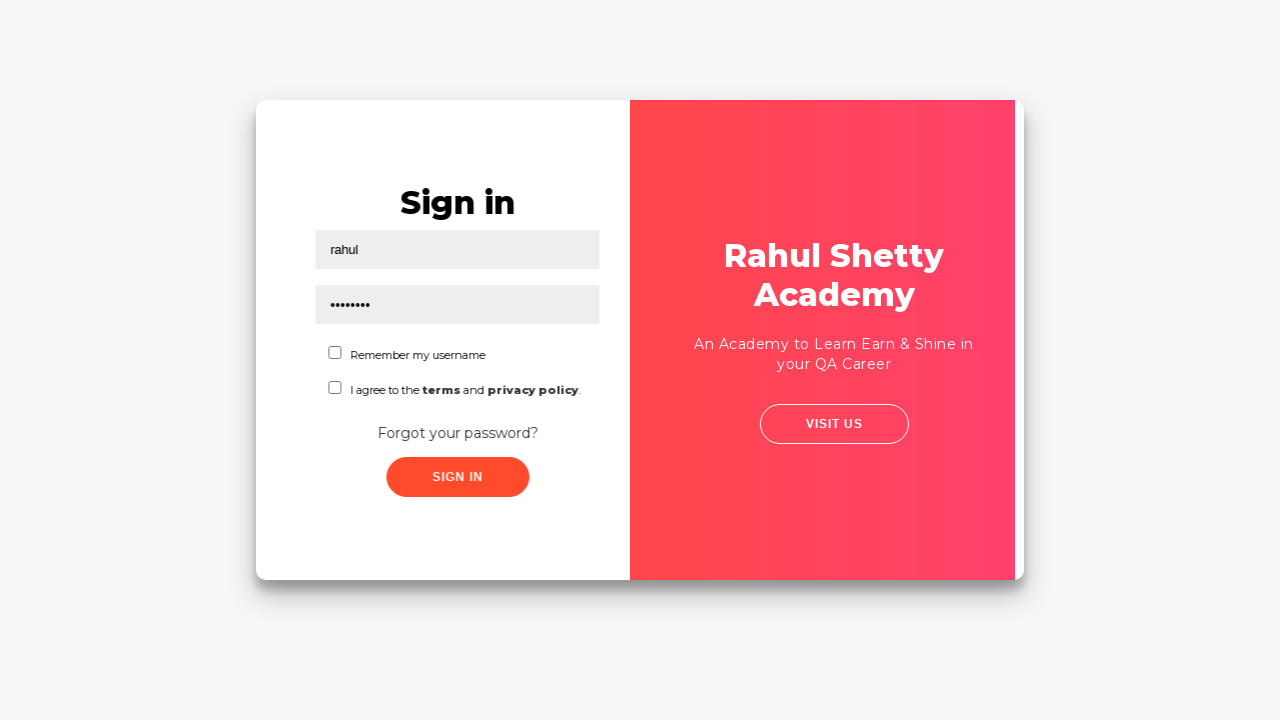

Filled name field with 'John' in password reset form on input[placeholder='Name']
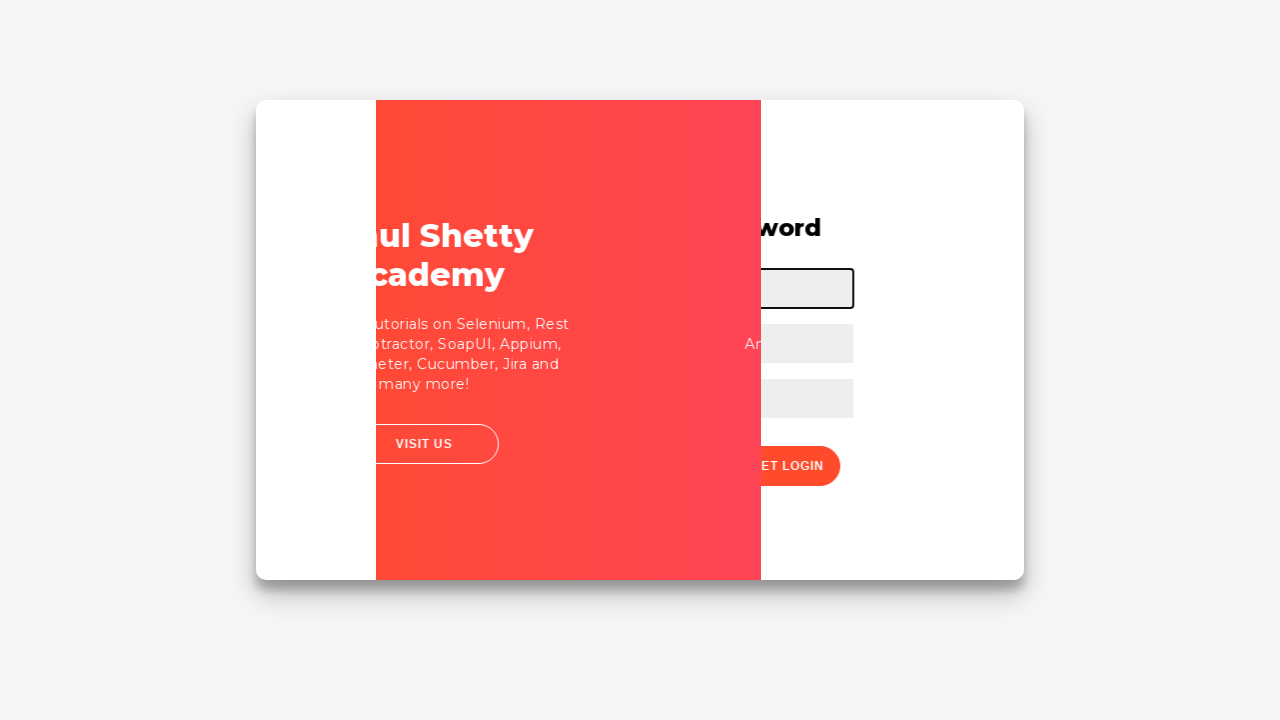

Filled email field with 'john@rsa.com' on input[placeholder='Email']
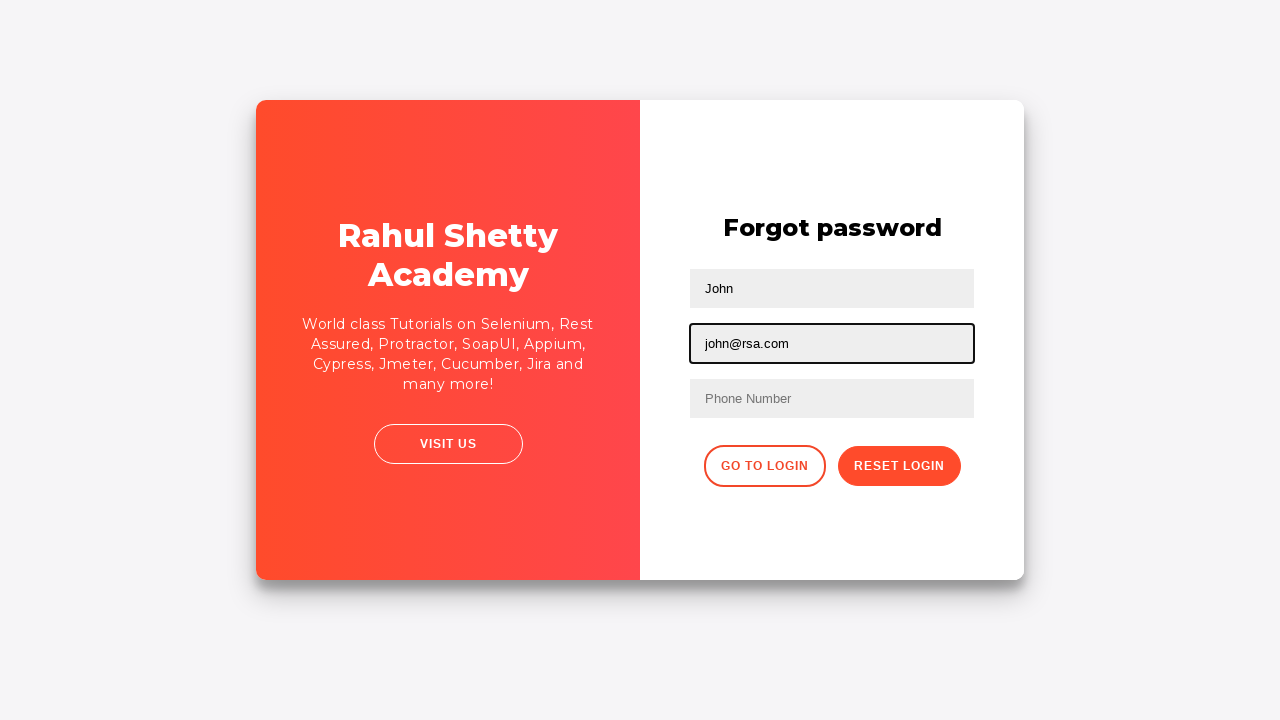

Updated email field to 'john@gmail.com' on input[placeholder='Email']
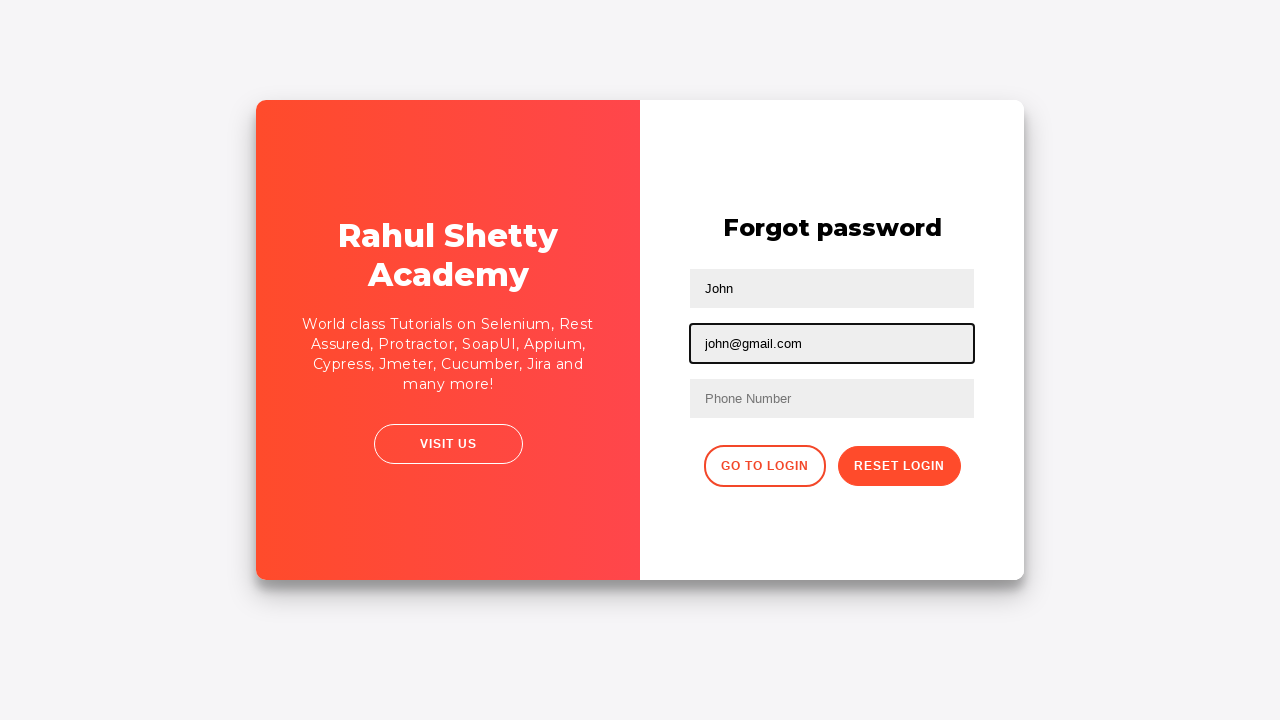

Filled phone number field with '1234567890' on //form/input[3]
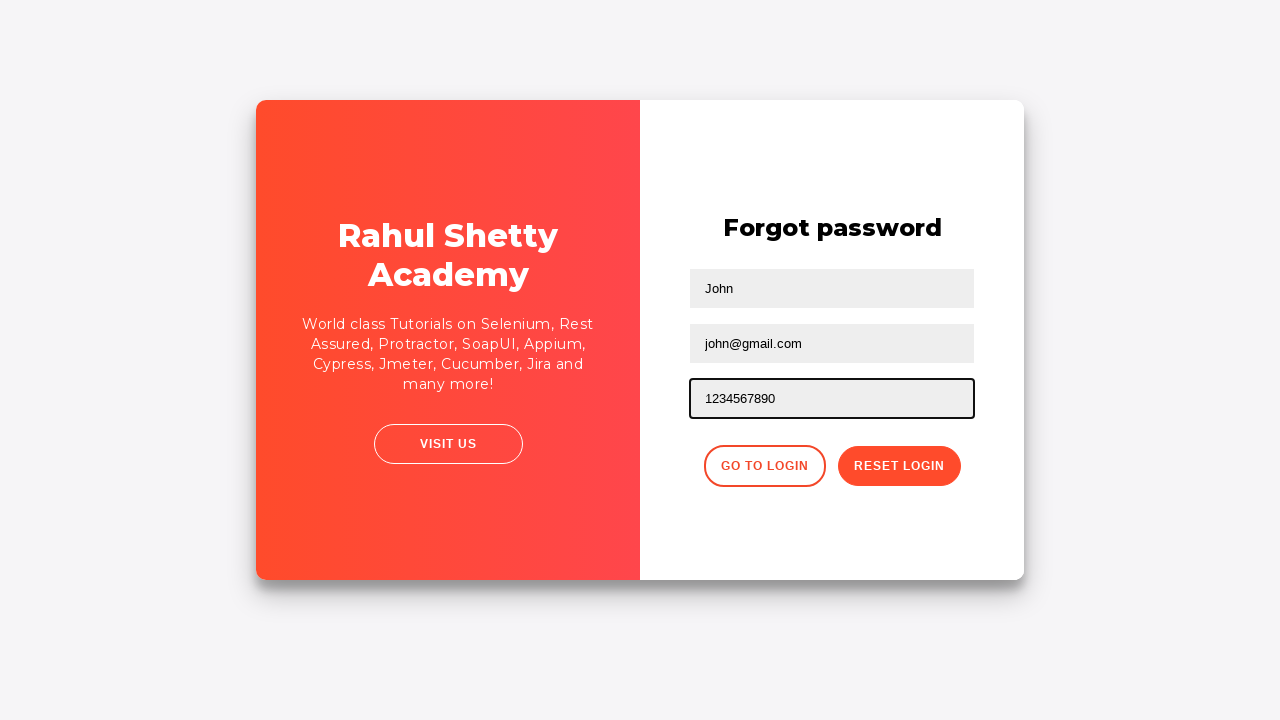

Clicked reset password button to submit form at (899, 466) on .reset-pwd-btn
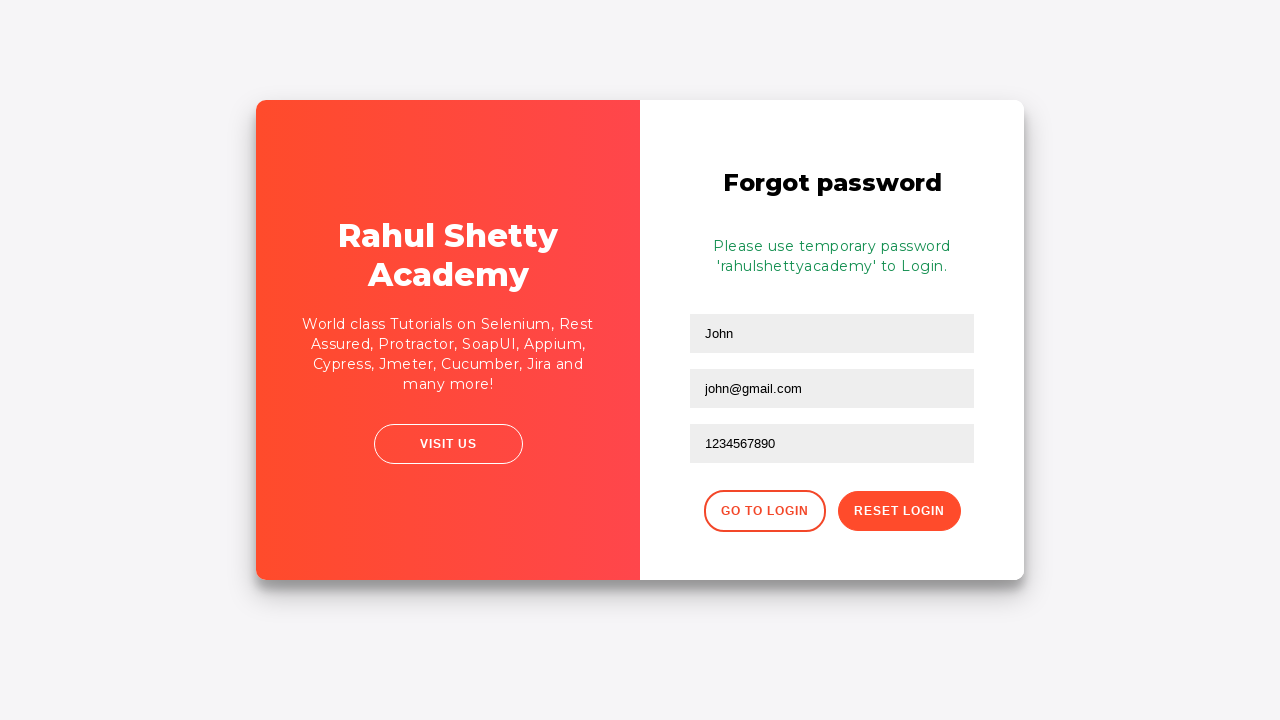

Clicked button to go back to login page at (764, 511) on xpath=//div[@class='forgot-pwd-btn-conainer']/button[1]
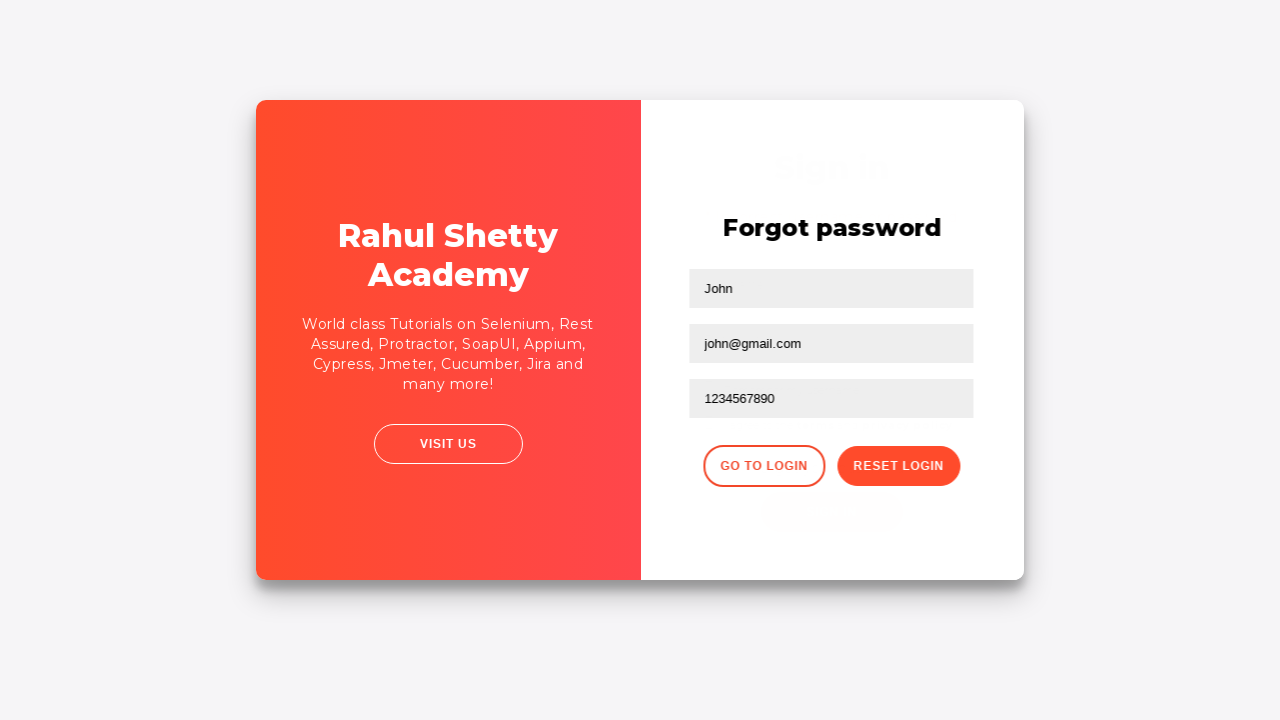

Filled username field with 'rahul' for login on #inputUsername
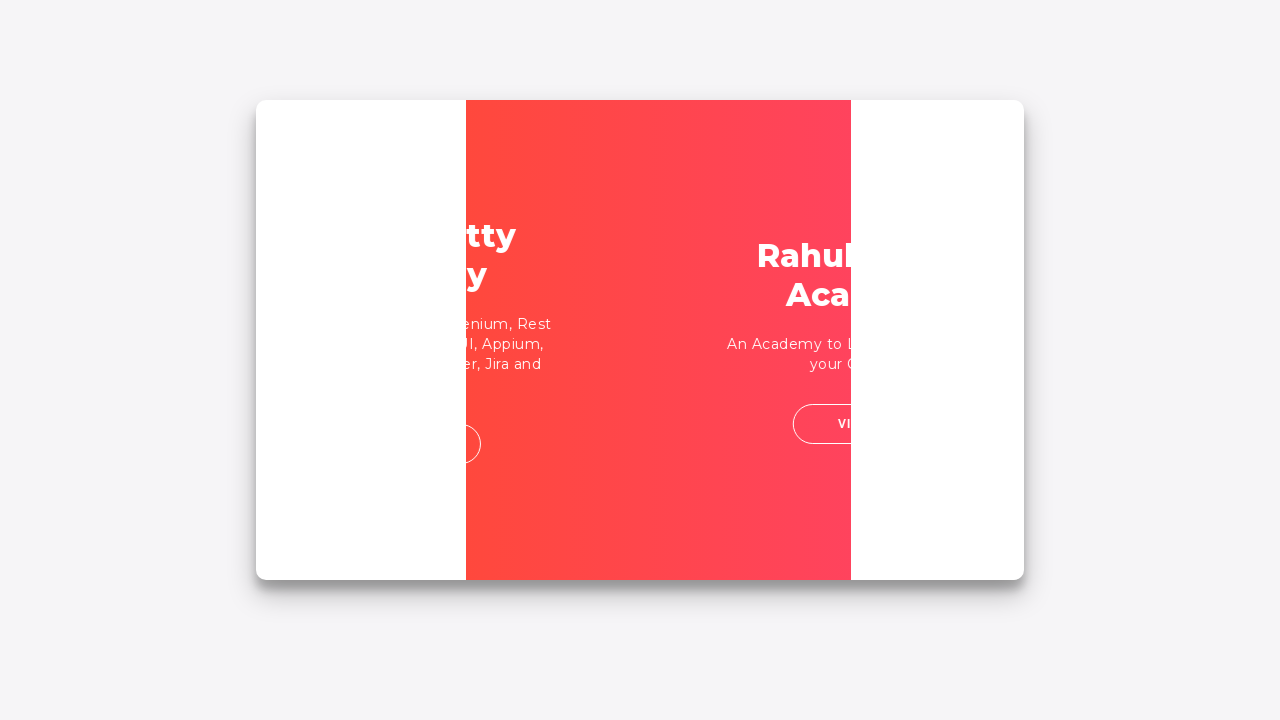

Filled password field with correct credentials 'rahulshettyacademy' on input[type*='pass']
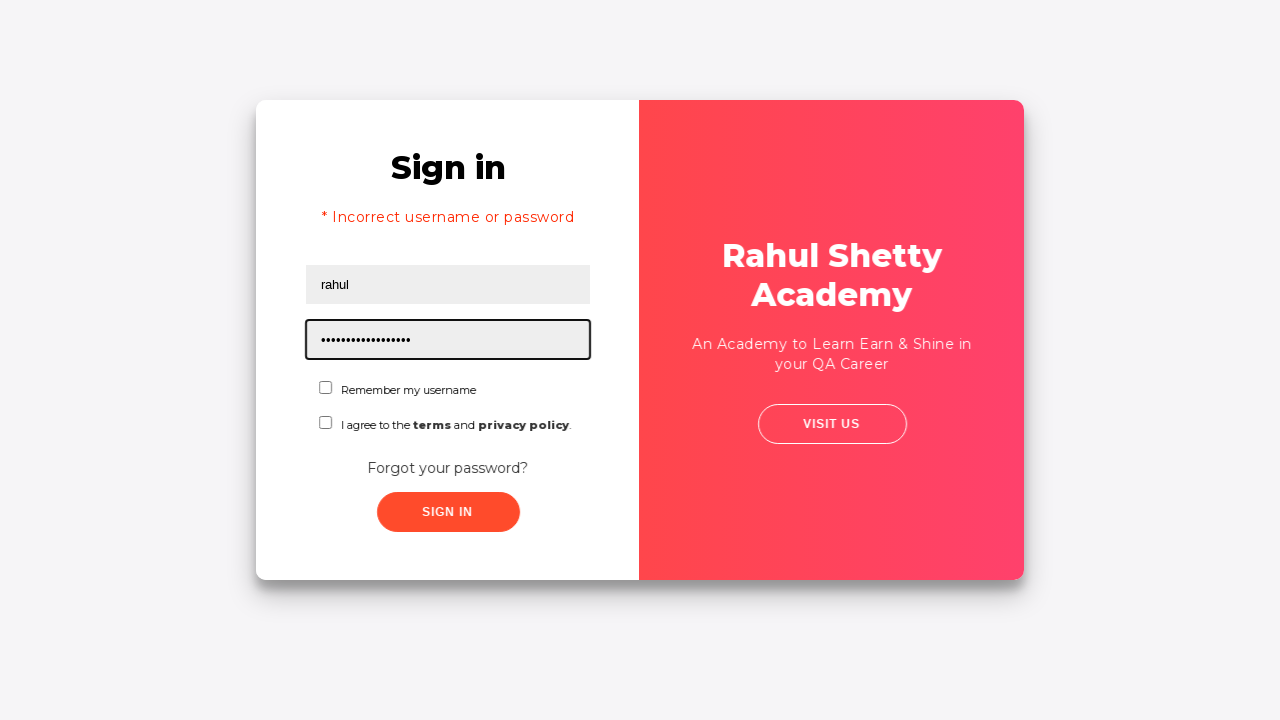

Checked first checkbox at (326, 388) on #chkboxOne
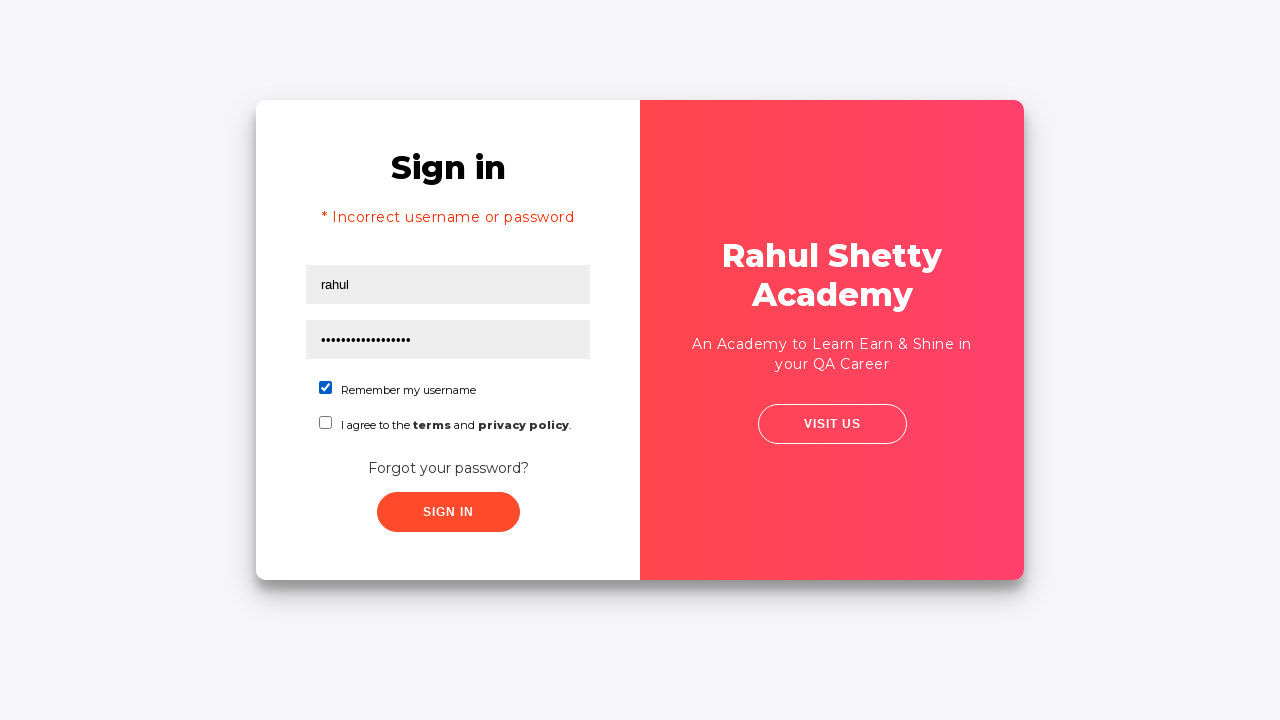

Checked second checkbox at (326, 422) on #chkboxTwo
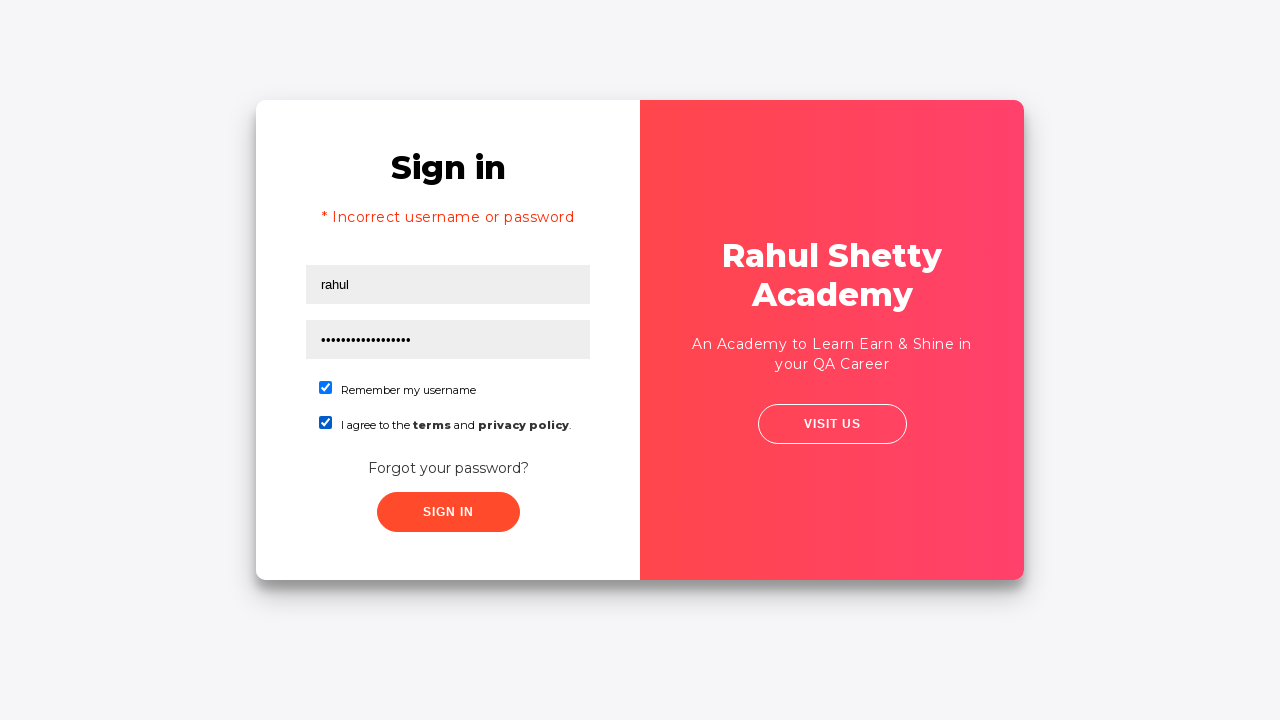

Clicked submit button to complete login at (448, 512) on xpath=//button[contains(@class,'submit')]
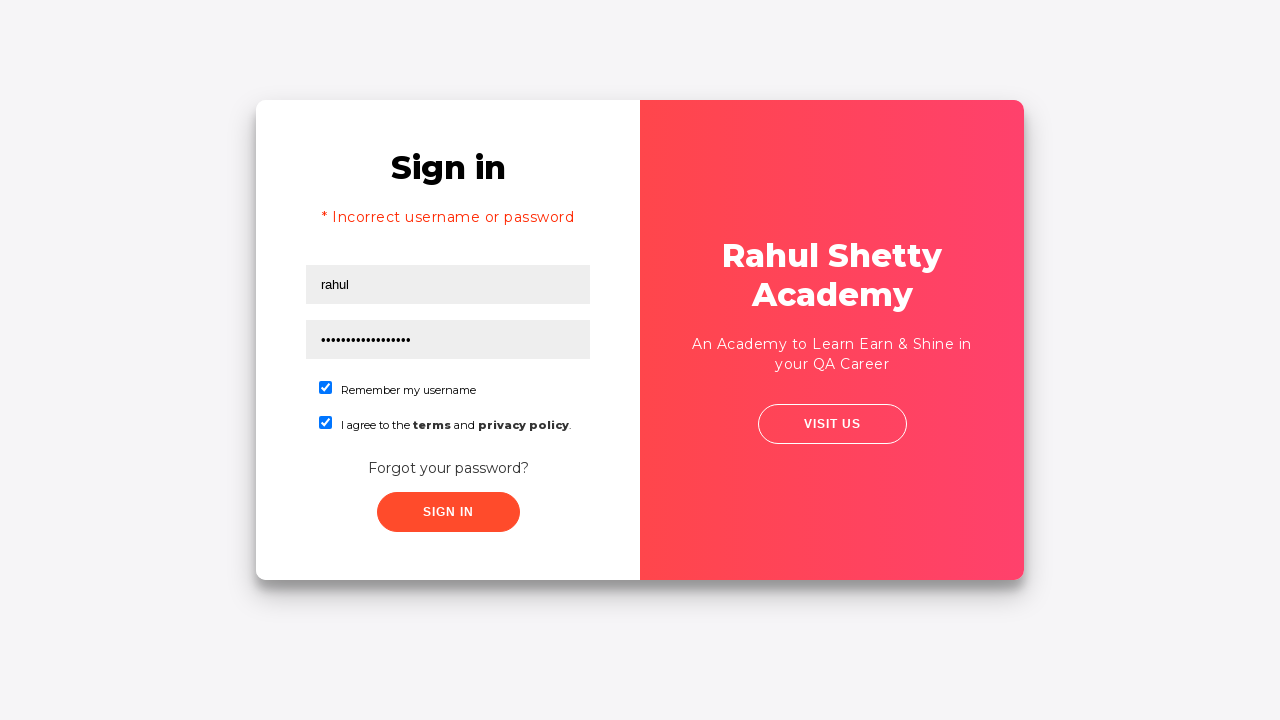

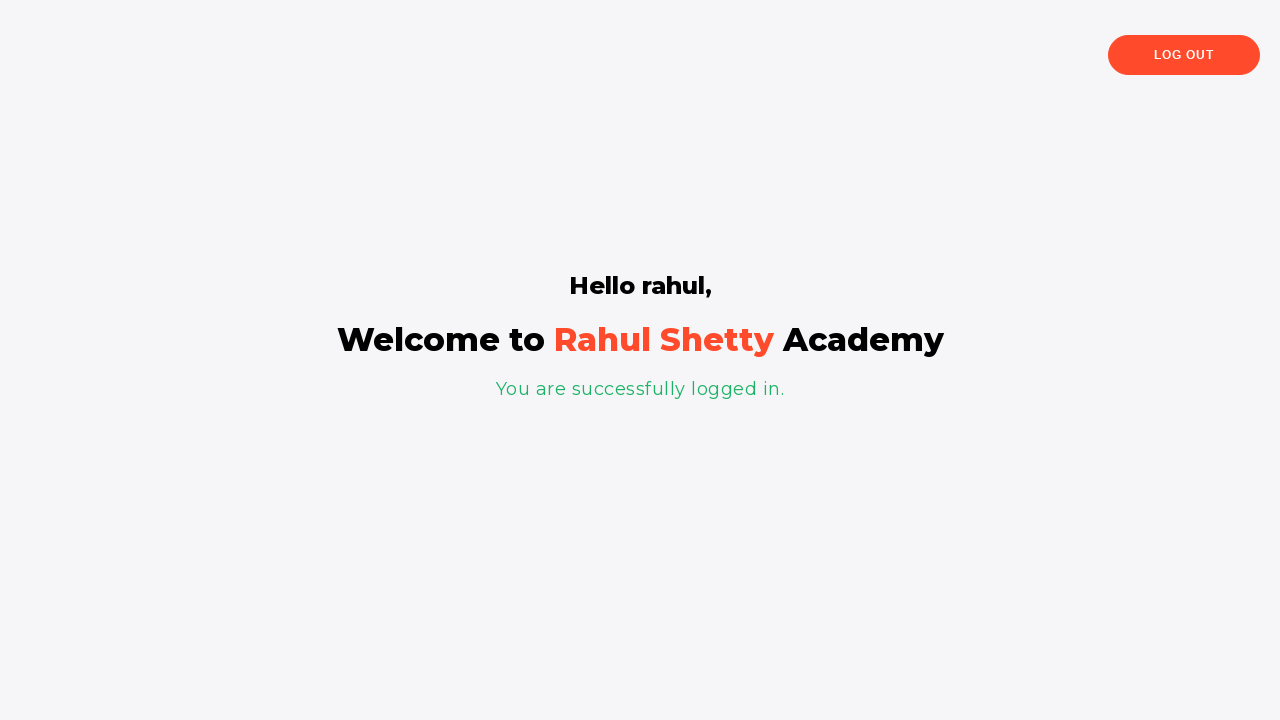